Tests scrolling functionality on a practice page by scrolling the window and a fixed table element, then verifies that the sum of values in the table's fourth column matches the displayed total amount.

Starting URL: https://rahulshettyacademy.com/AutomationPractice/

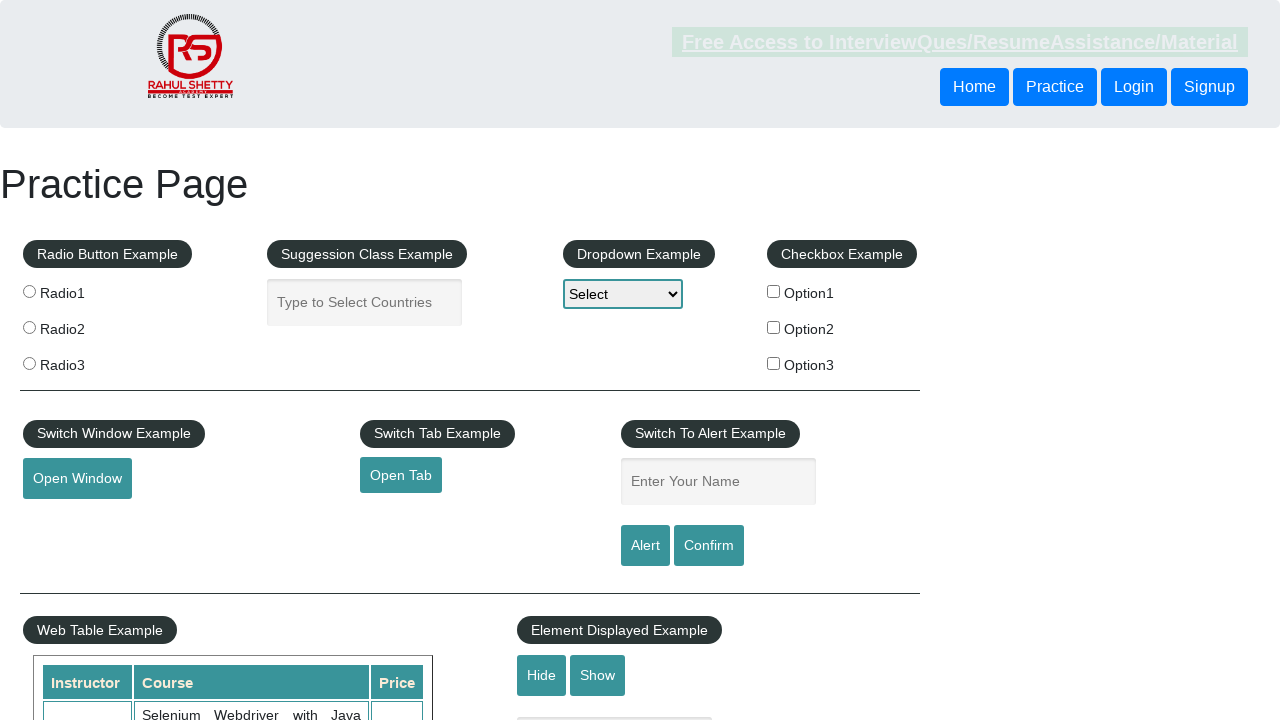

Scrolled window down by 500 pixels
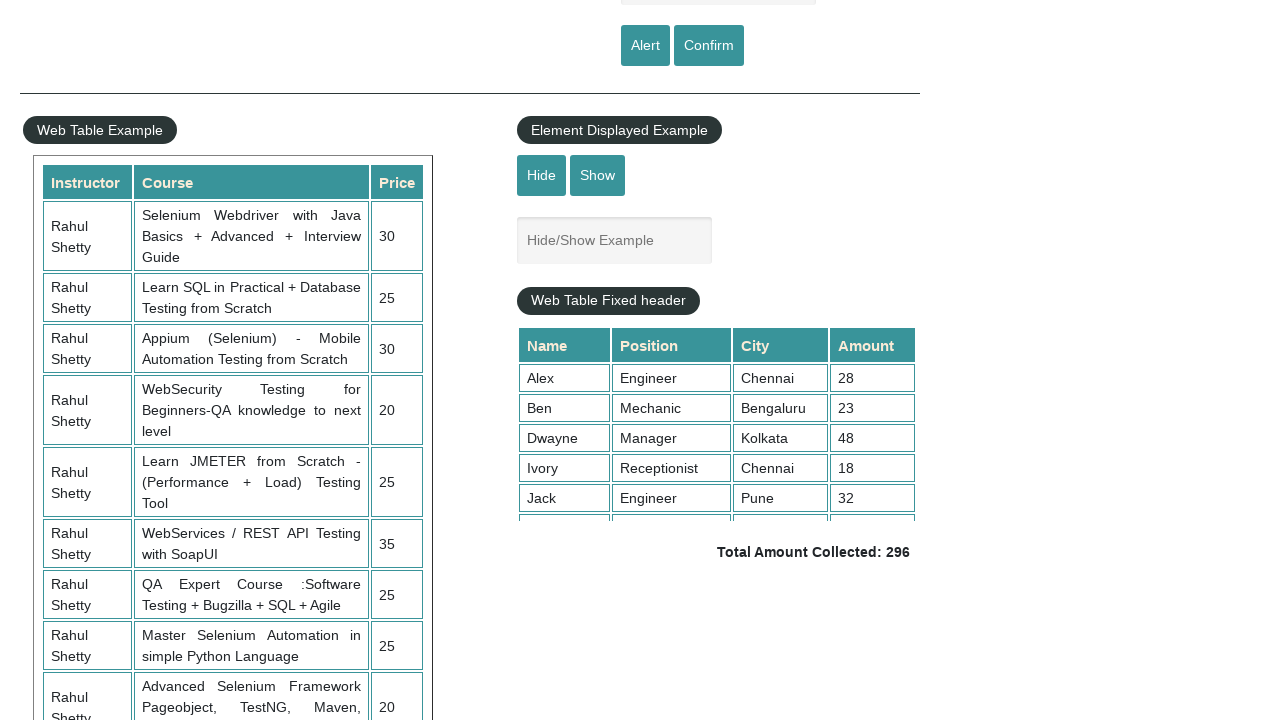

Waited 2 seconds for page to settle after window scroll
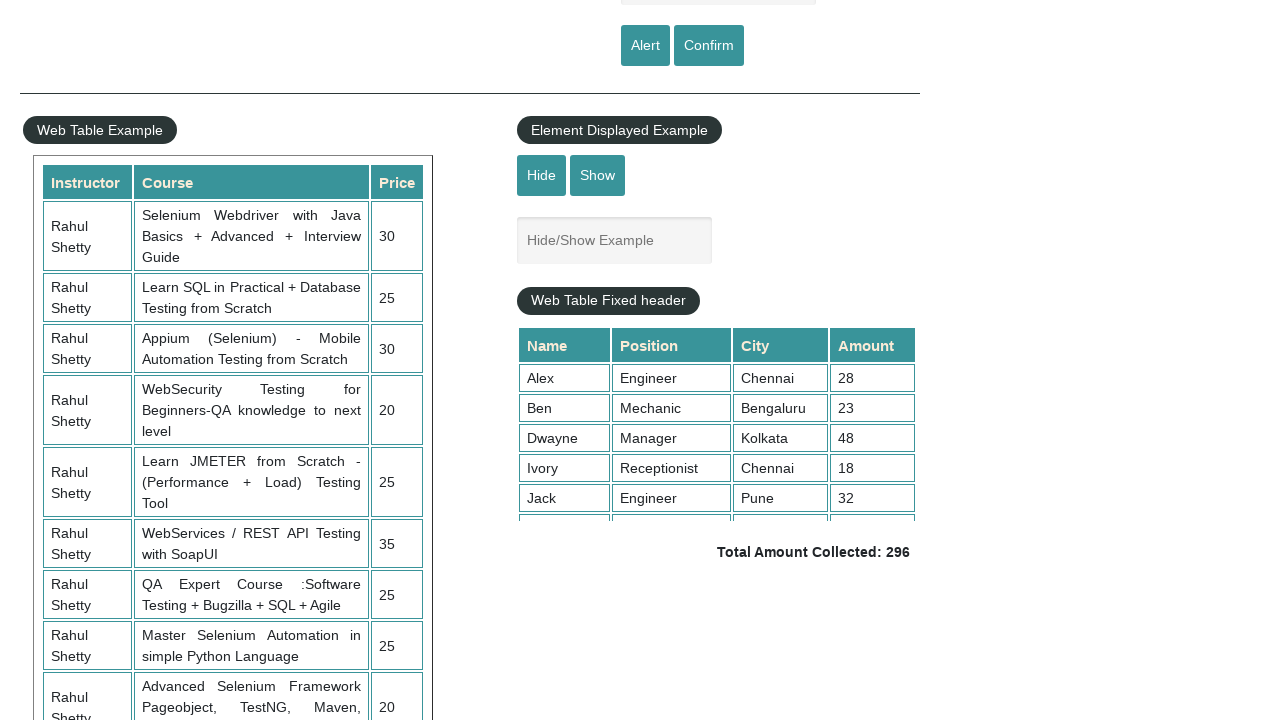

Scrolled fixed table element to position 5000
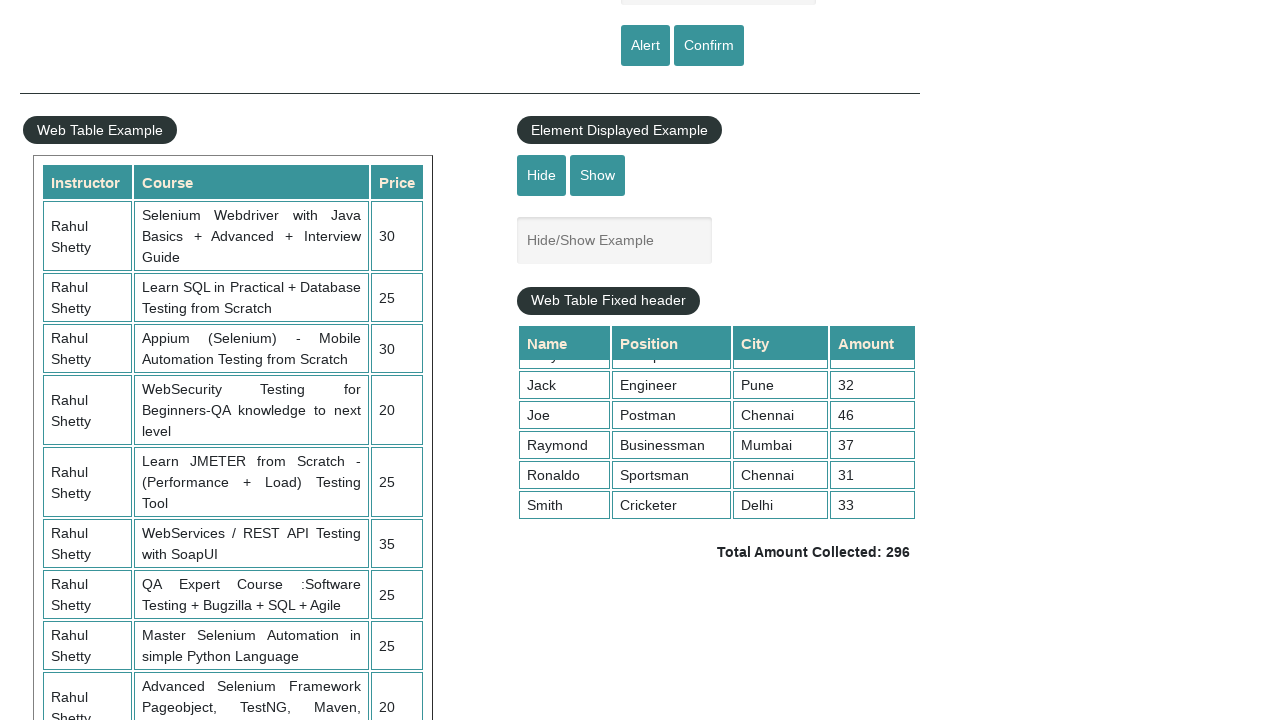

Waited 1 second for table scroll to complete
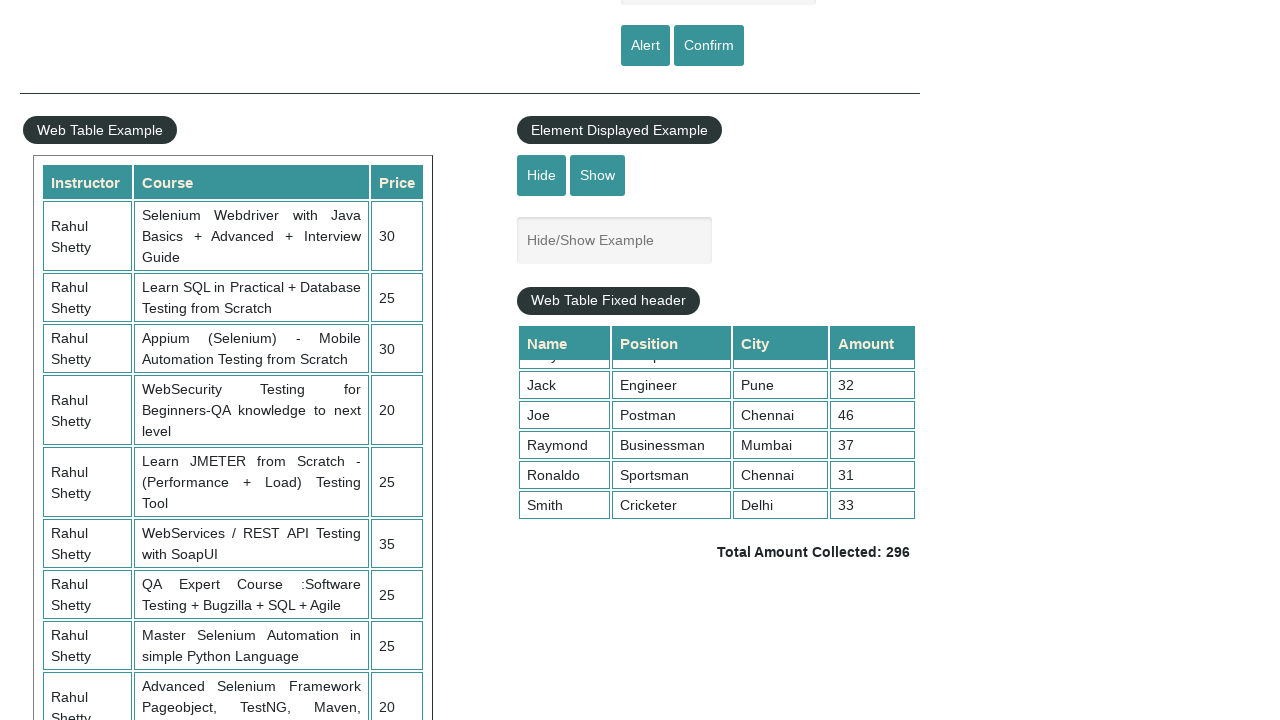

Retrieved all values from the 4th column of the table
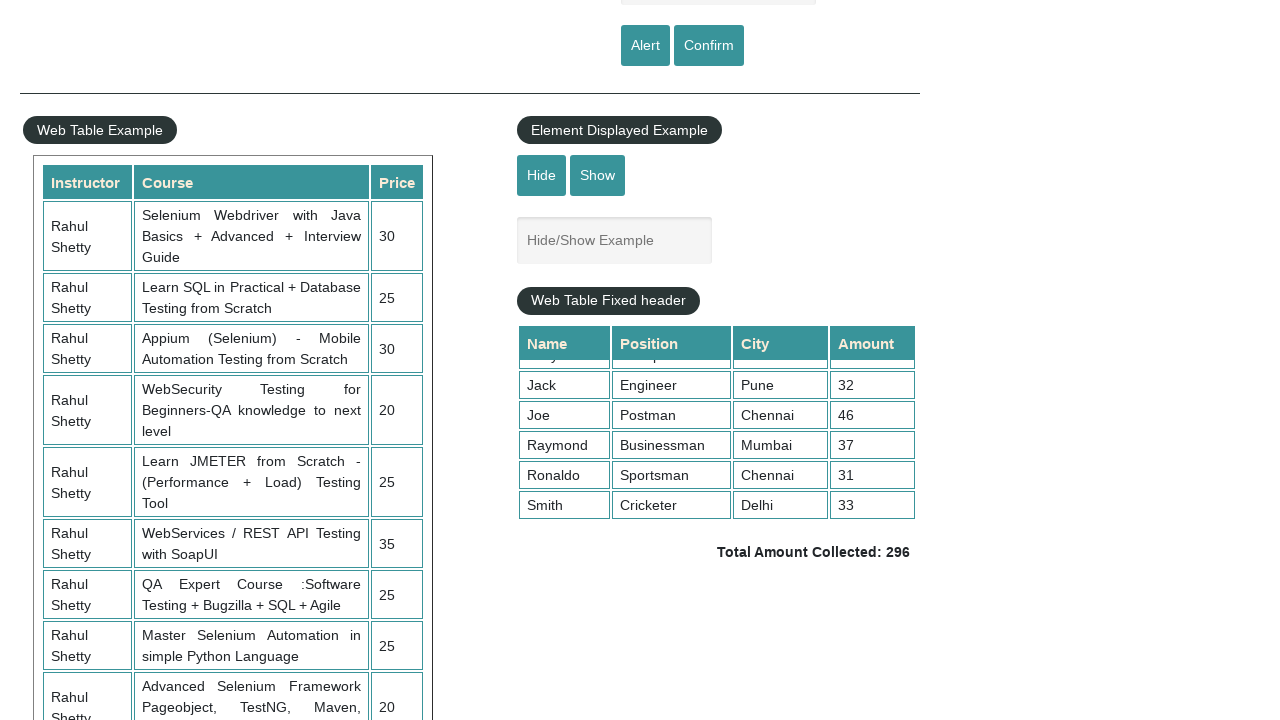

Calculated sum of all 4th column values: 296
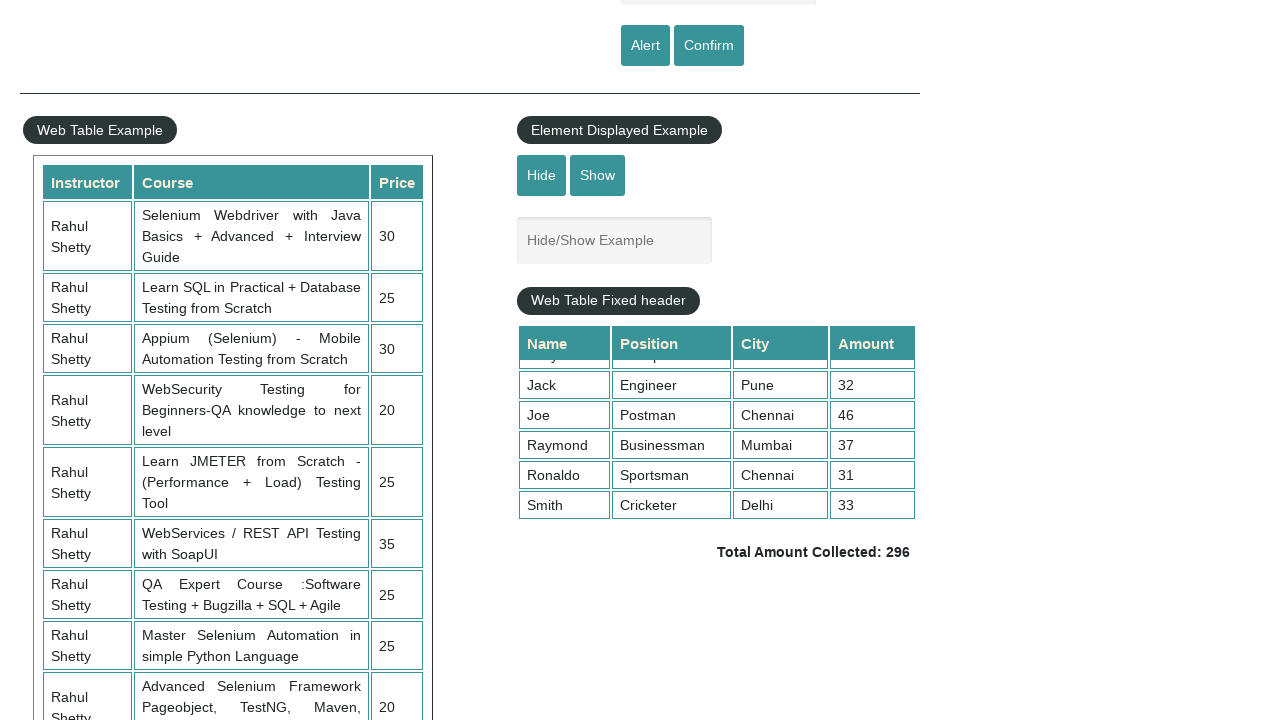

Retrieved displayed total amount text
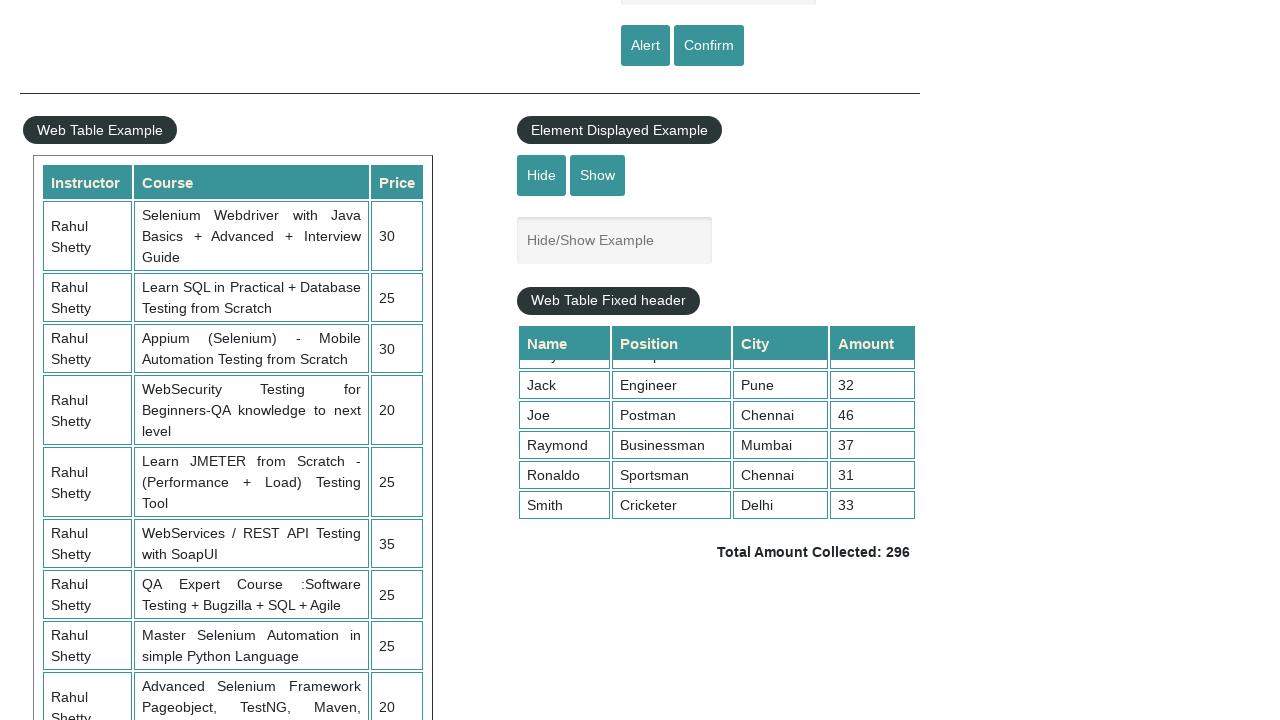

Parsed displayed total amount: 296
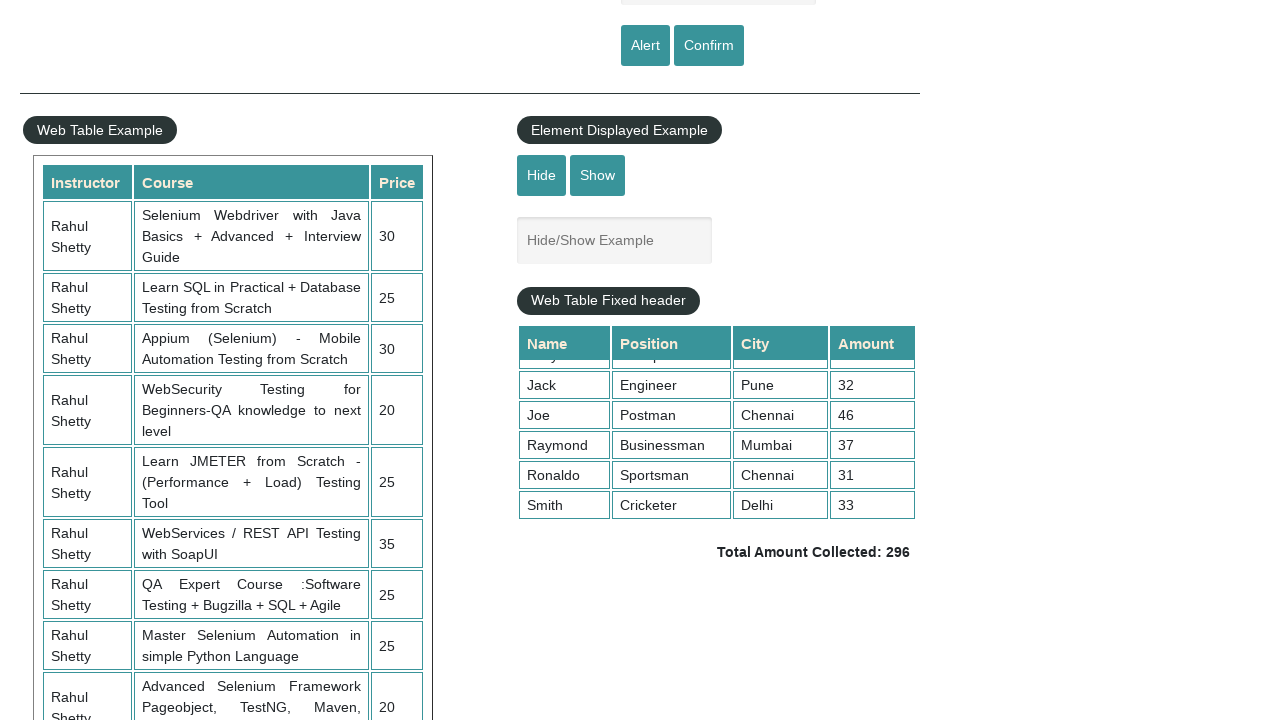

Verified that calculated sum (296) matches displayed total (296)
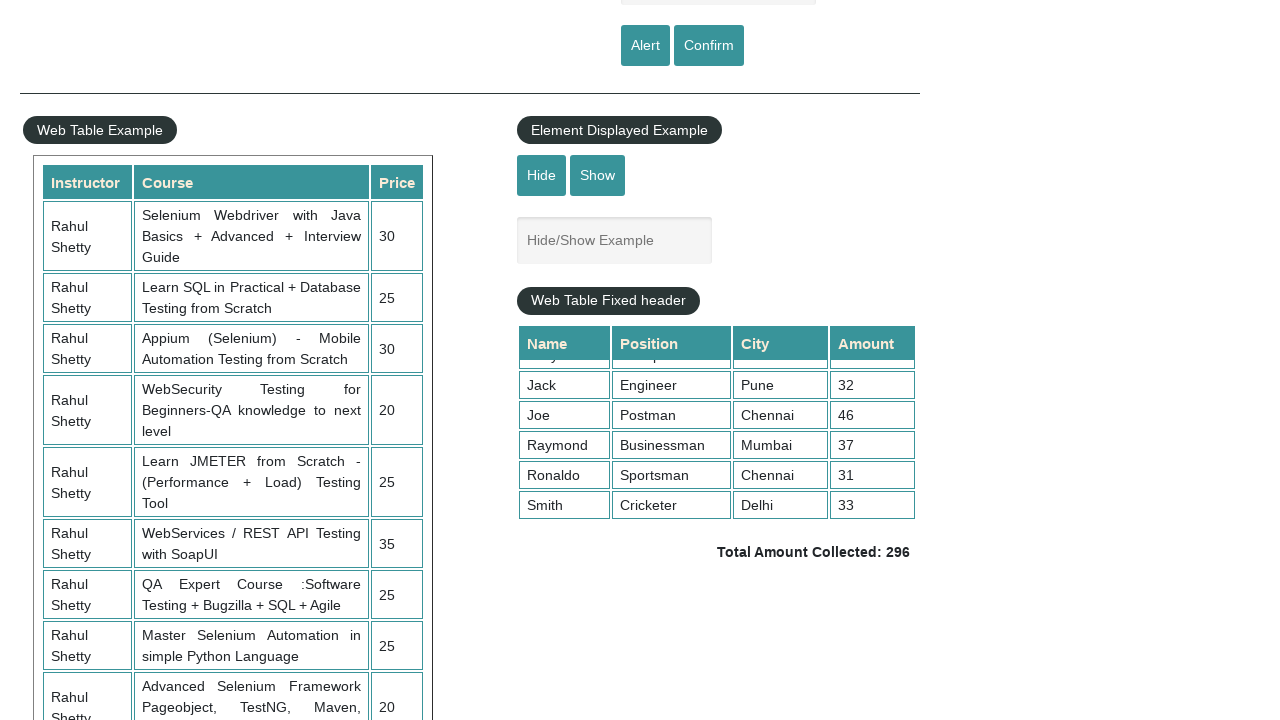

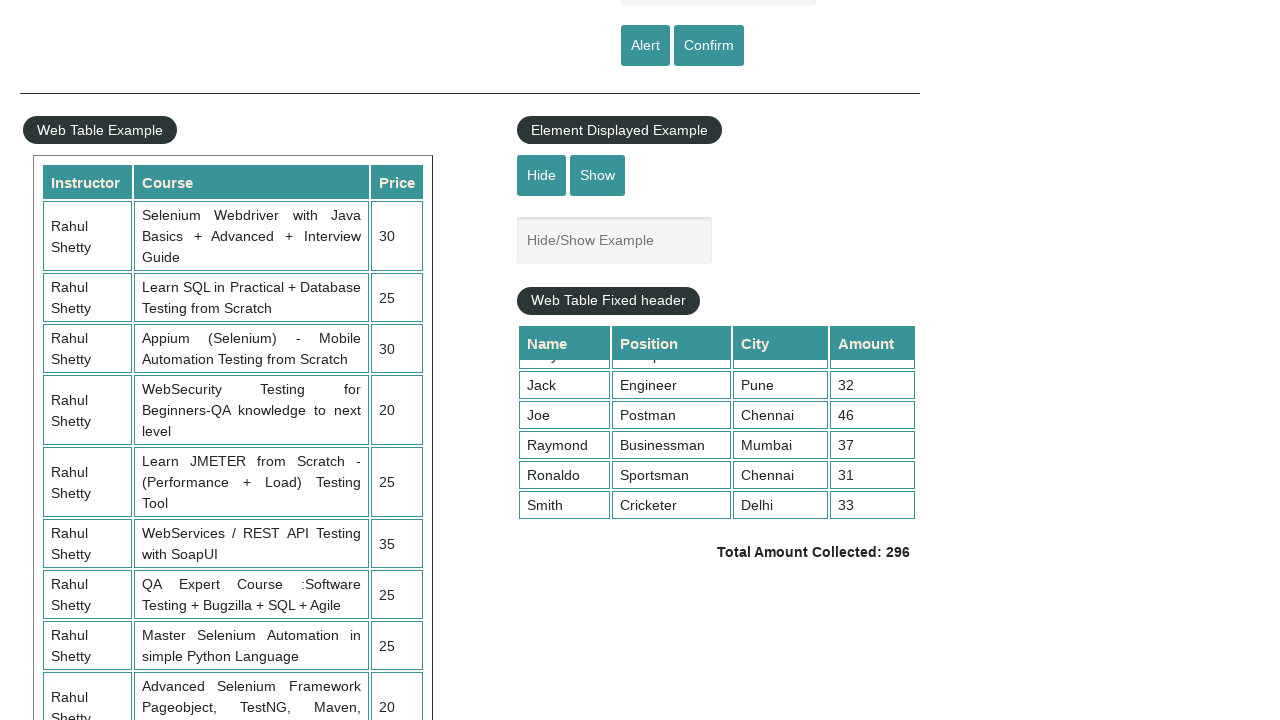